Tests marking individual todo items as complete using their checkboxes

Starting URL: https://demo.playwright.dev/todomvc

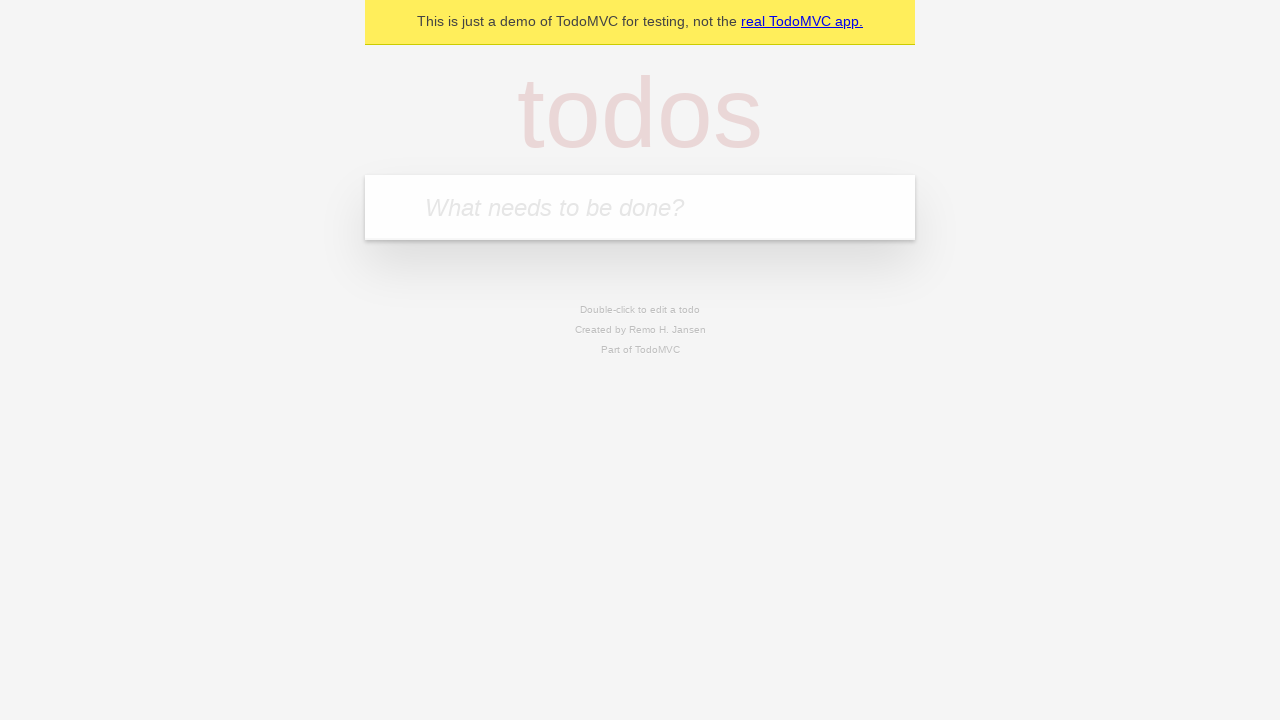

Filled todo input with 'buy some cheese' on internal:attr=[placeholder="What needs to be done?"i]
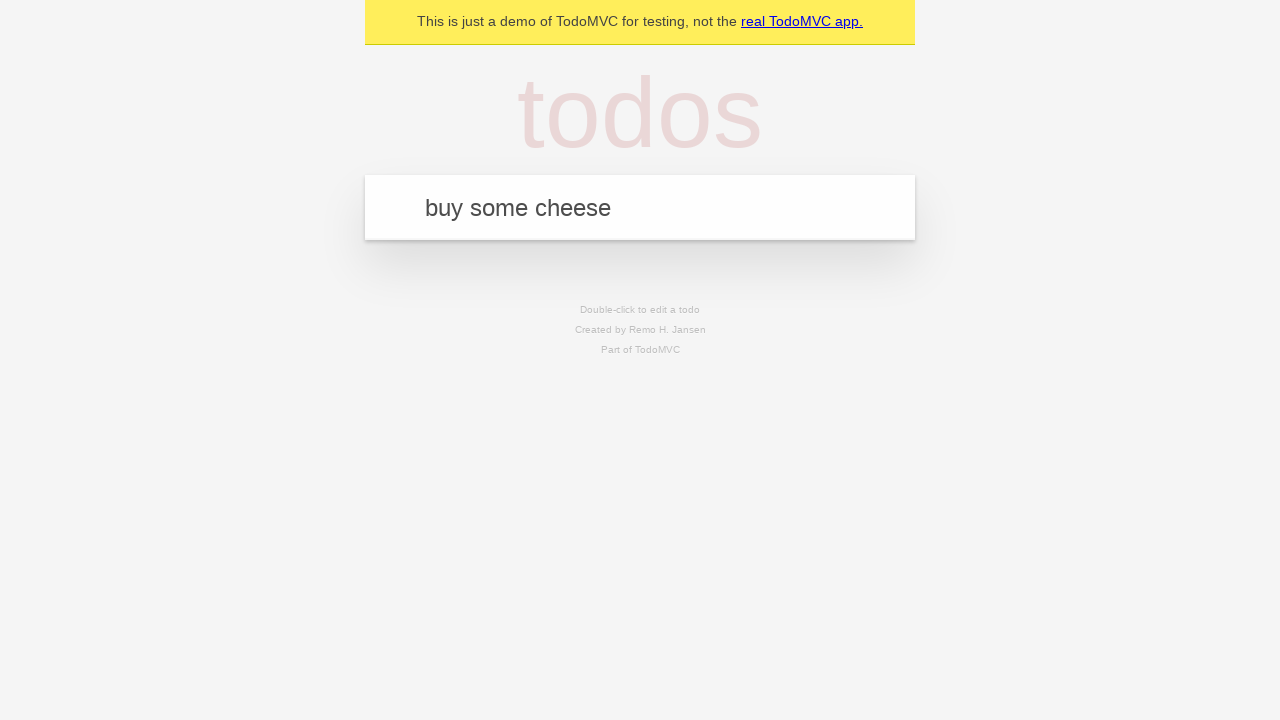

Pressed Enter to add first todo item on internal:attr=[placeholder="What needs to be done?"i]
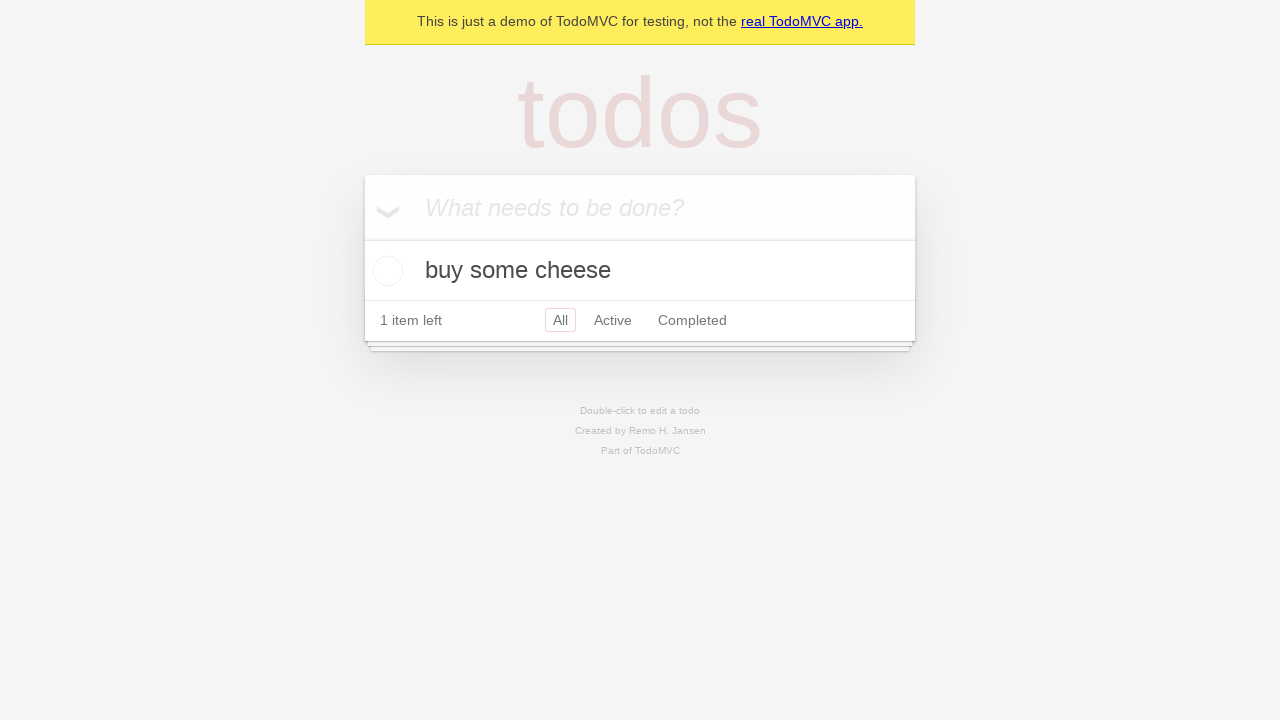

Filled todo input with 'feed the cat' on internal:attr=[placeholder="What needs to be done?"i]
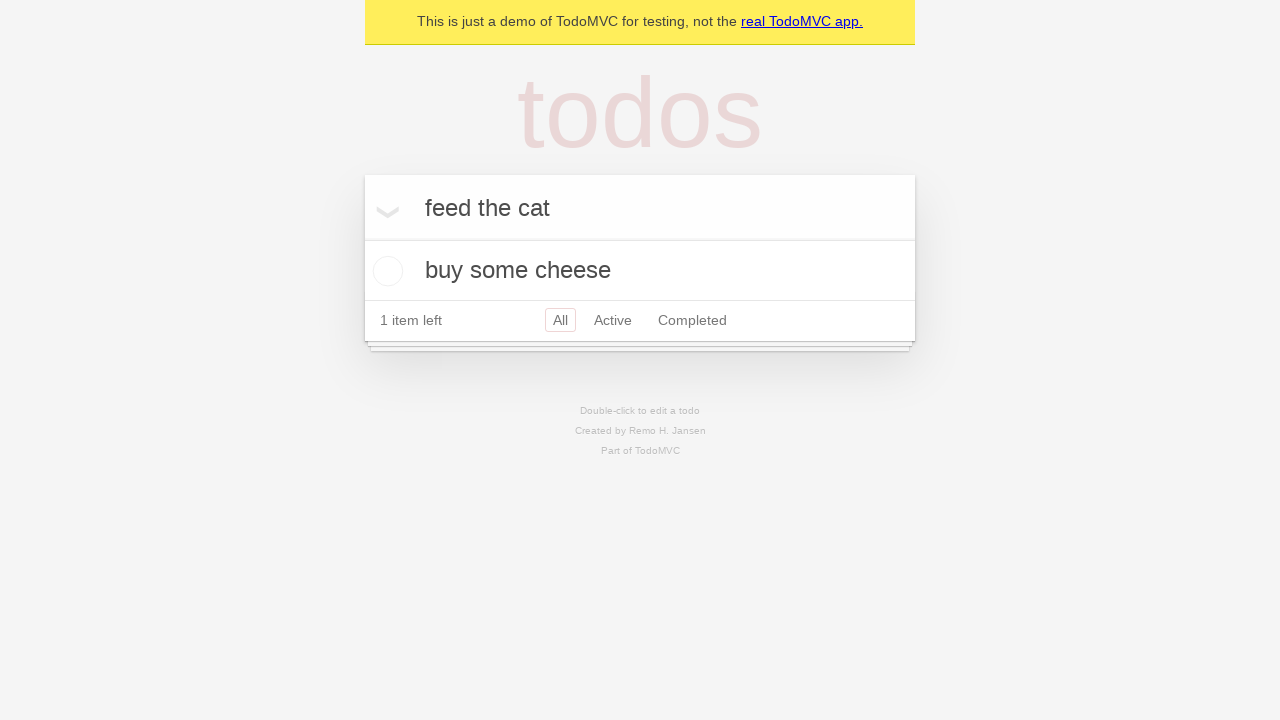

Pressed Enter to add second todo item on internal:attr=[placeholder="What needs to be done?"i]
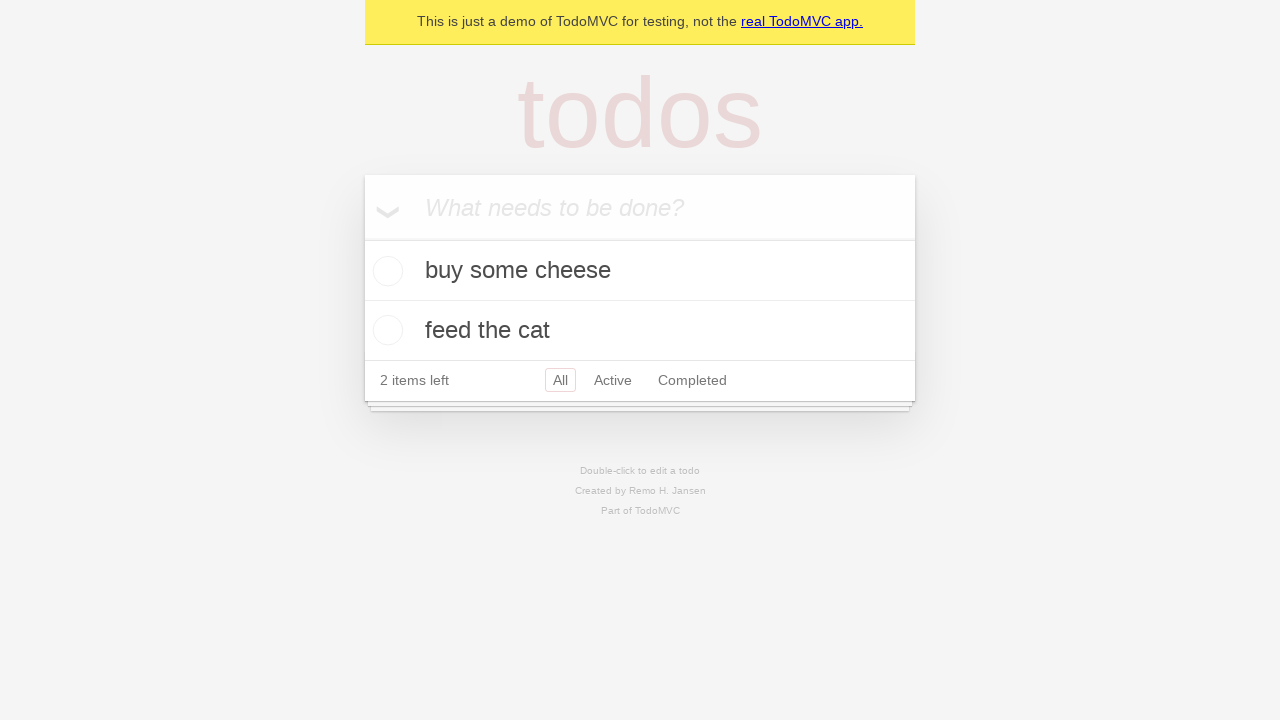

Waited for second todo item to load
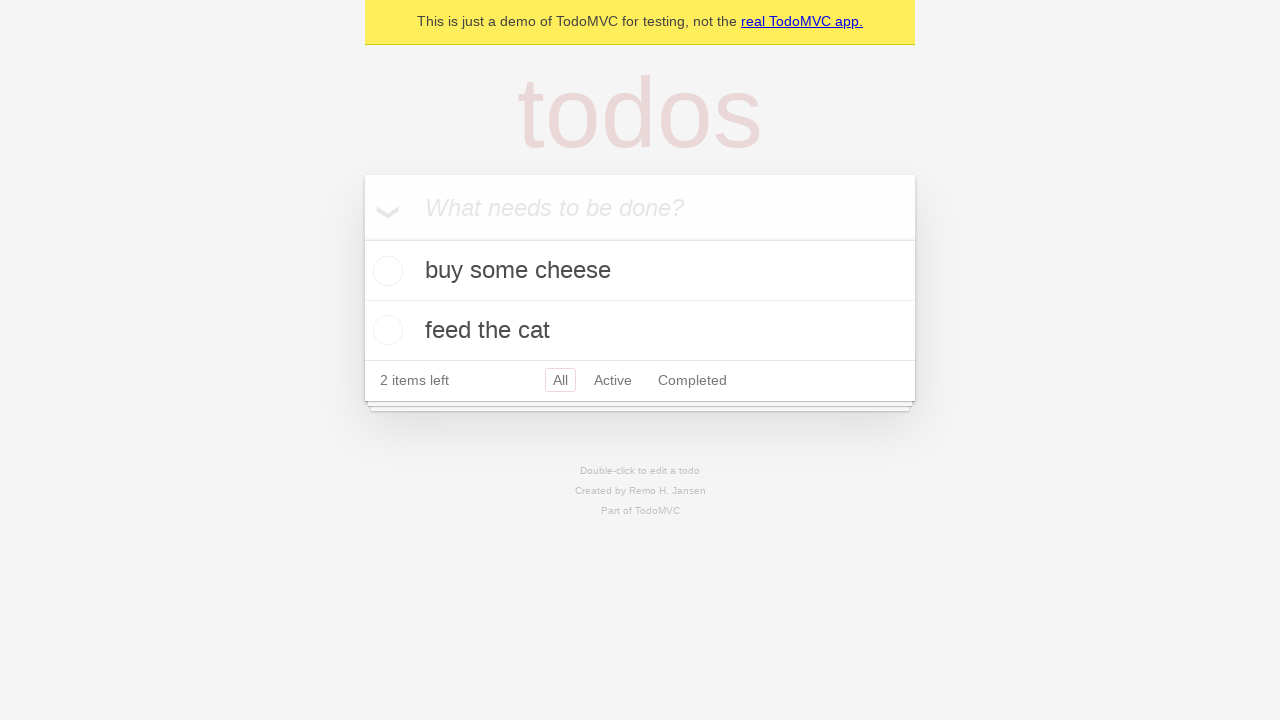

Checked the first todo item as complete at (385, 271) on [data-testid='todo-item'] >> nth=0 >> internal:role=checkbox
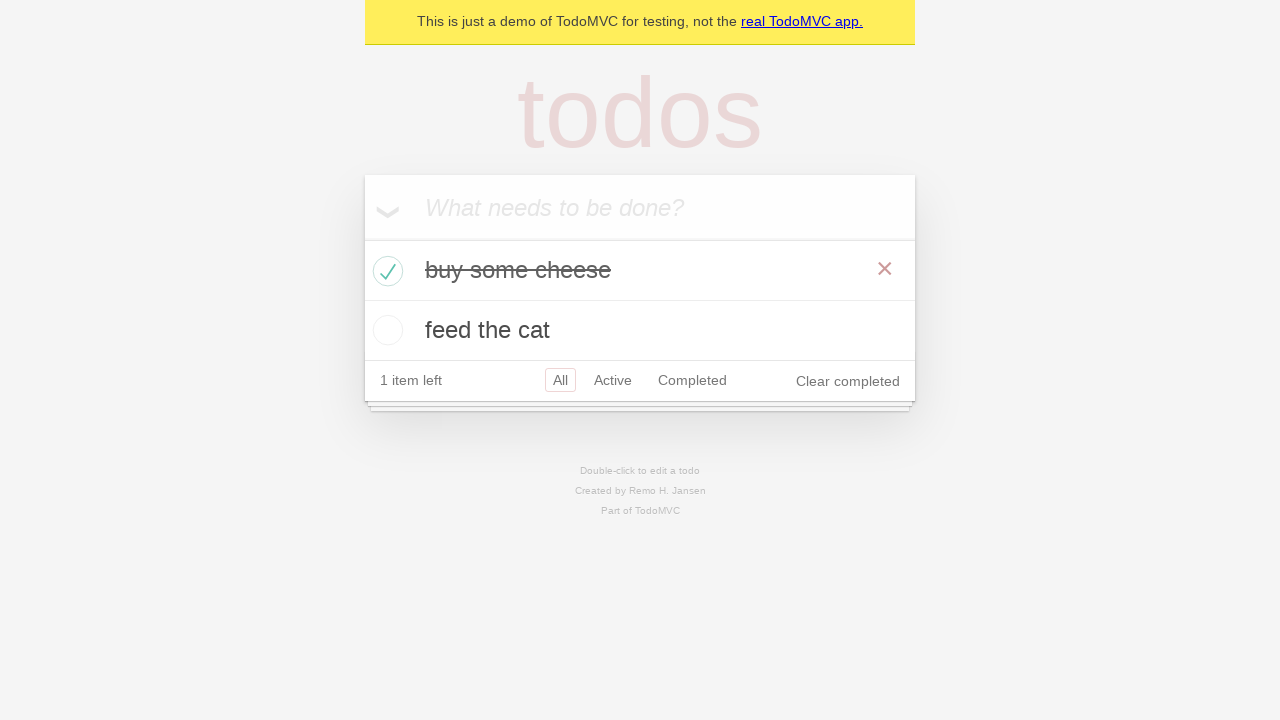

Checked the second todo item as complete at (385, 330) on [data-testid='todo-item'] >> nth=1 >> internal:role=checkbox
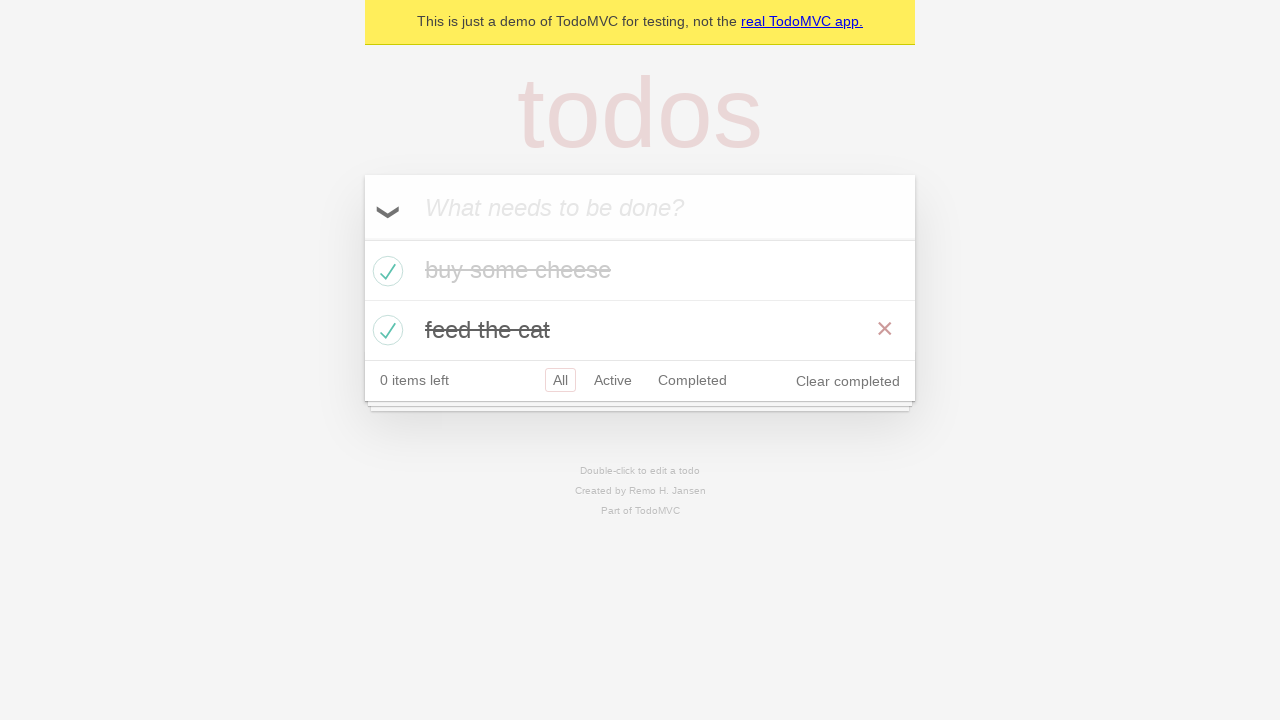

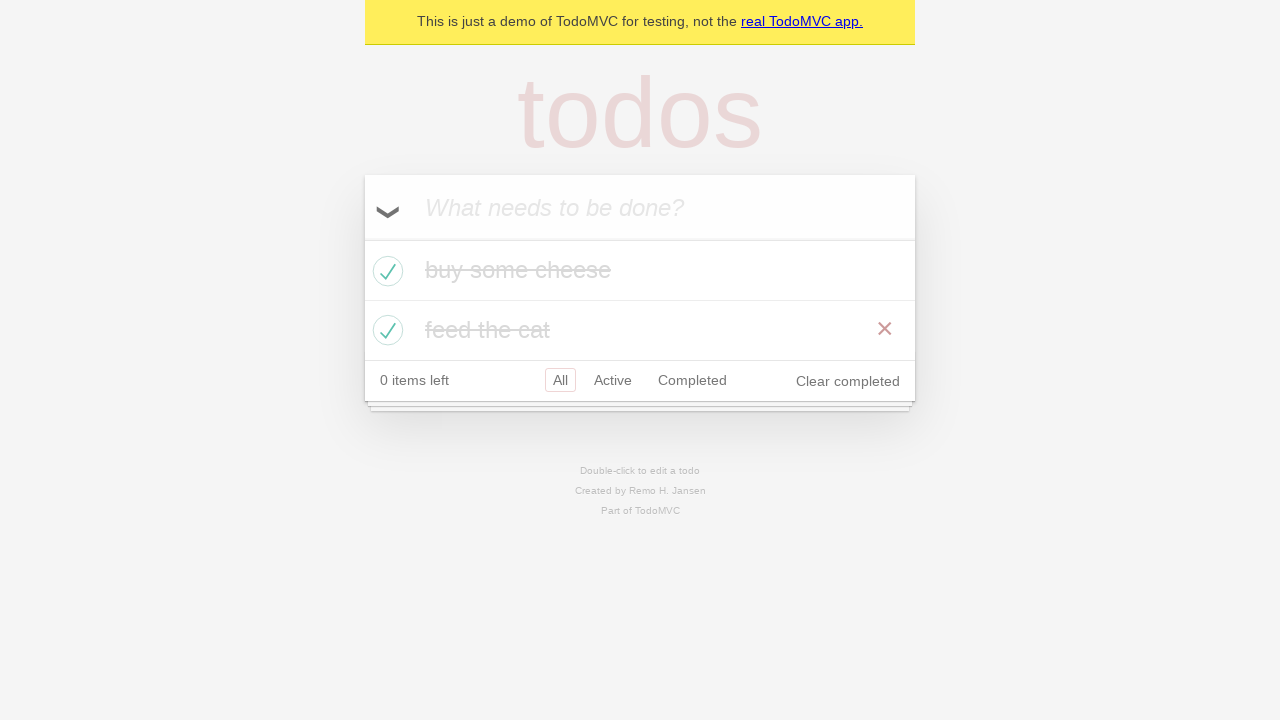